Tests an e-commerce checkout flow by searching for products, adding them to cart, and applying a promo code

Starting URL: https://rahulshettyacademy.com/seleniumPractise

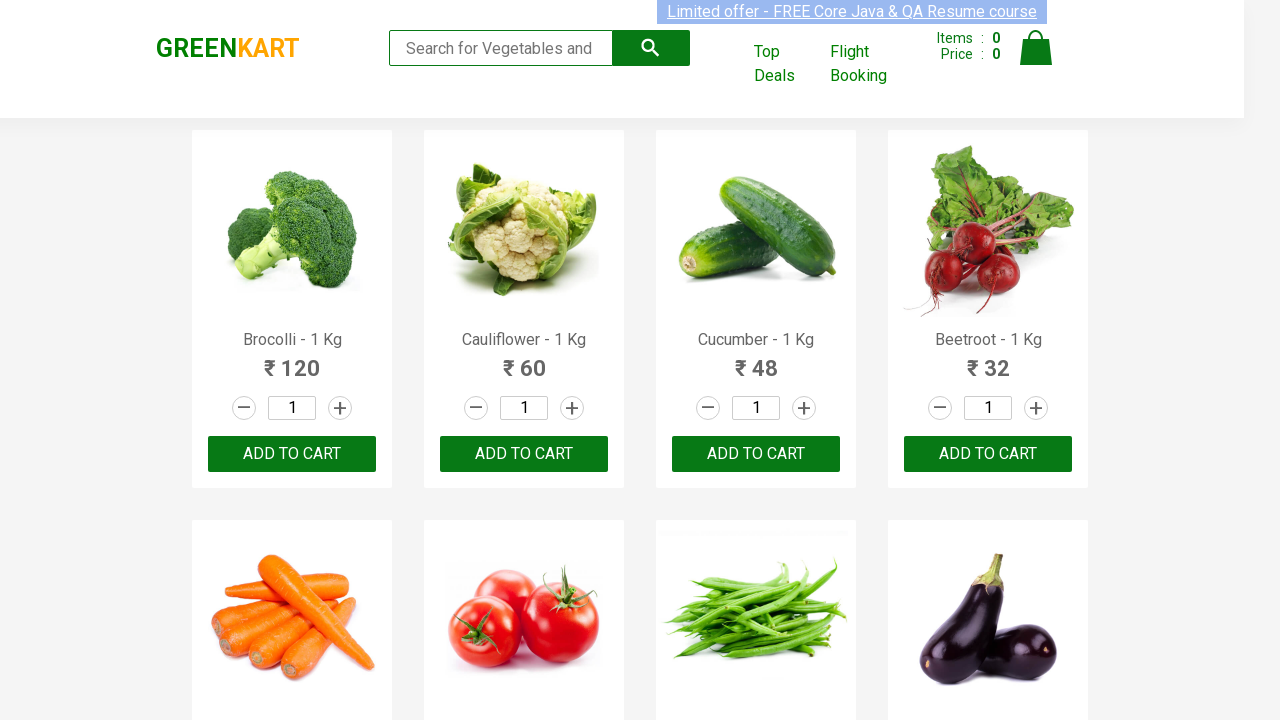

Filled search field with 'ber' to find products on [placeholder*='for']
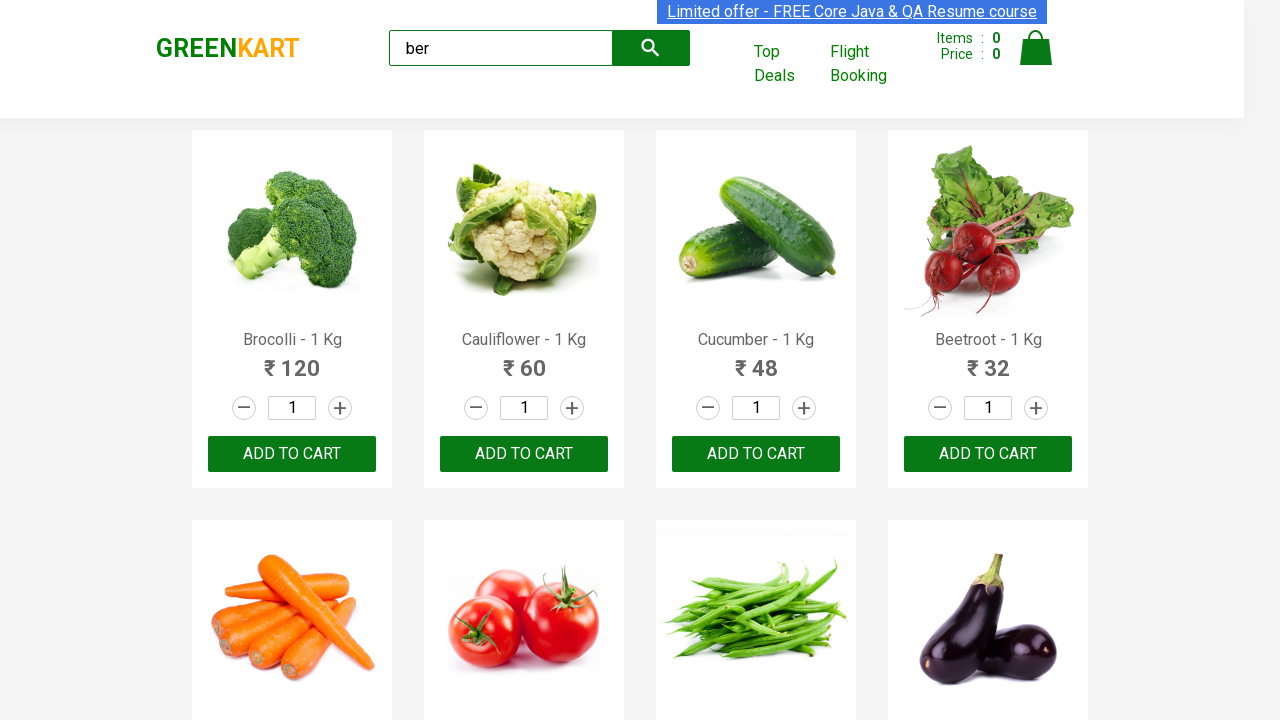

Waited 3 seconds for search results to load
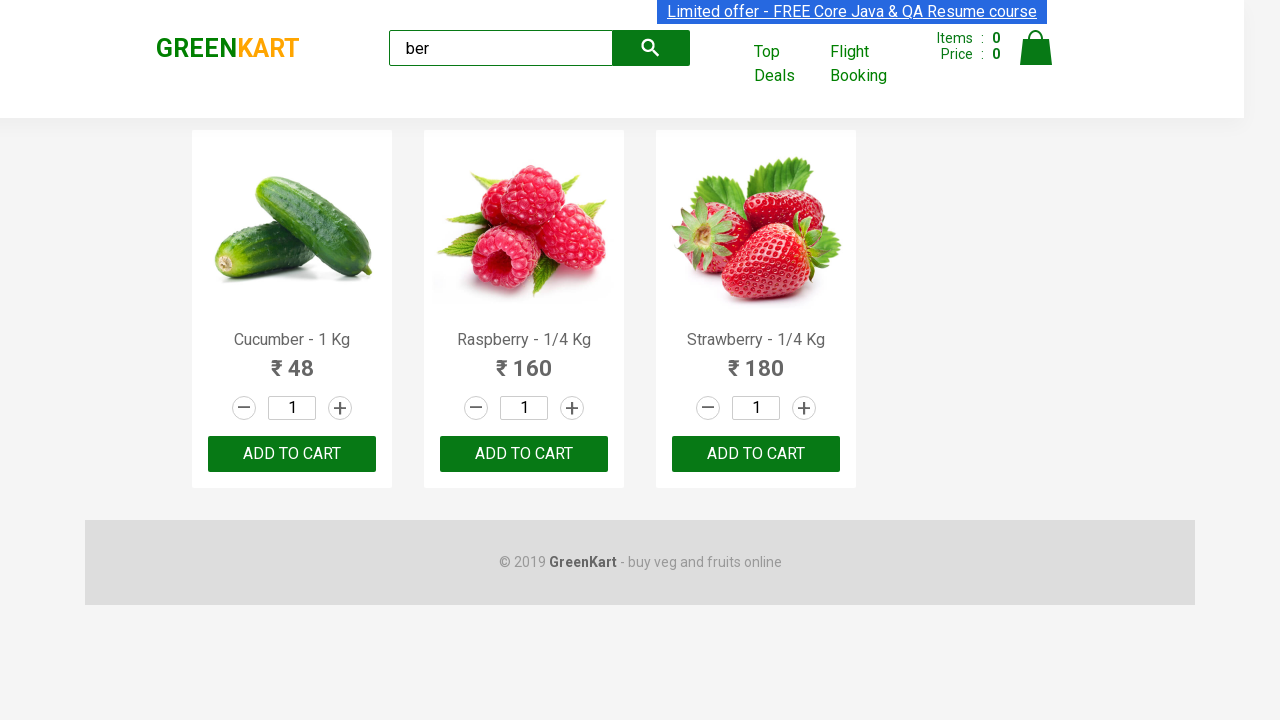

Located all product 'Add to Cart' buttons
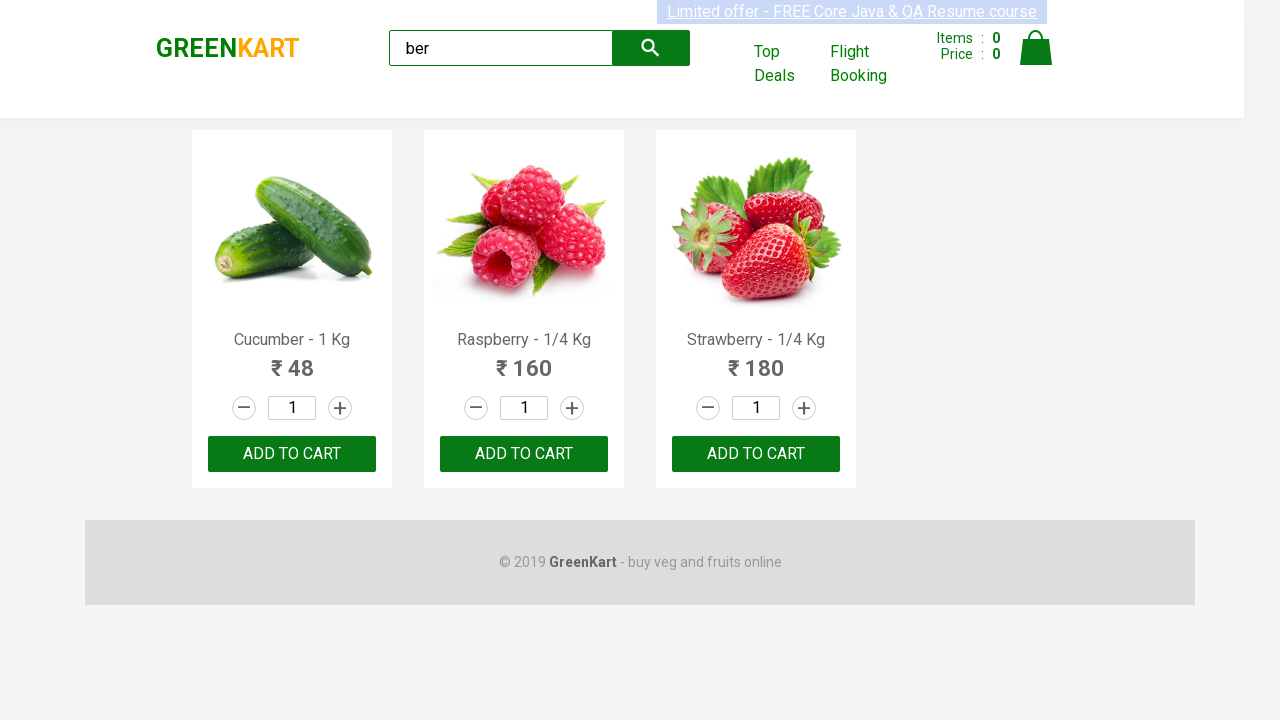

Clicked 'Add to Cart' button for a product at (292, 454) on div[class^='product'] [type*='button'] >> nth=0
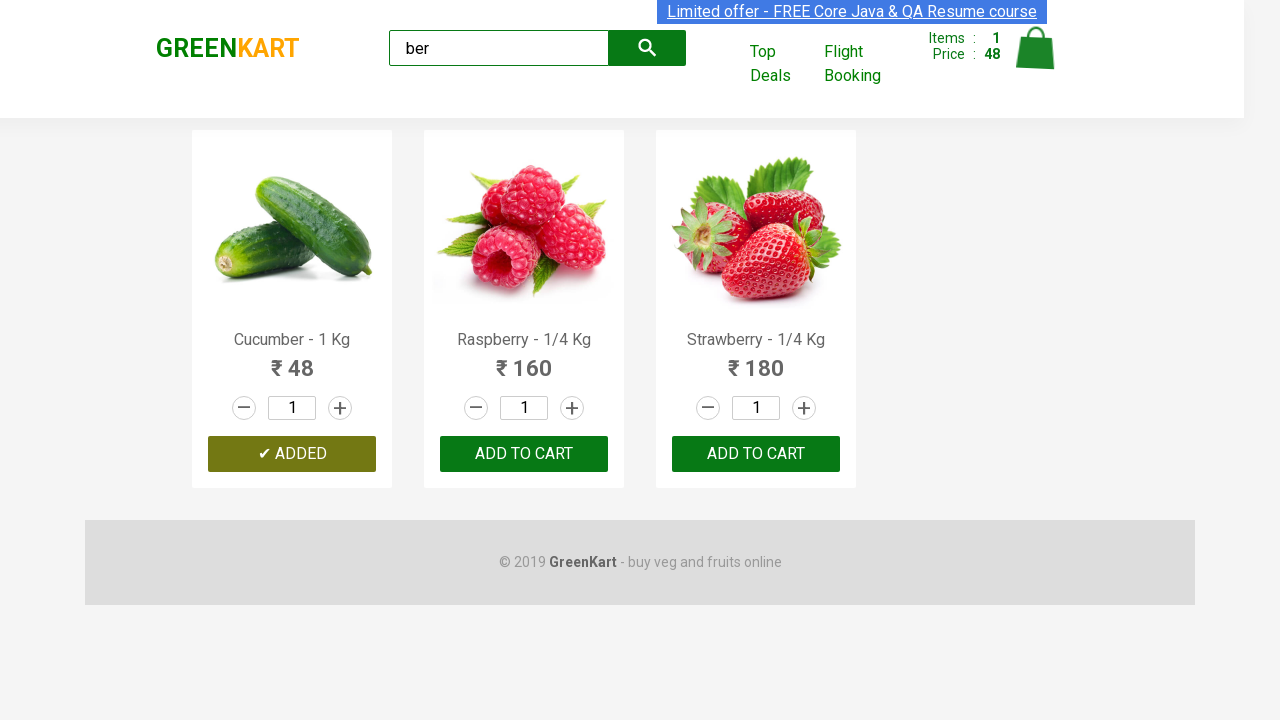

Clicked 'Add to Cart' button for a product at (524, 454) on div[class^='product'] [type*='button'] >> nth=1
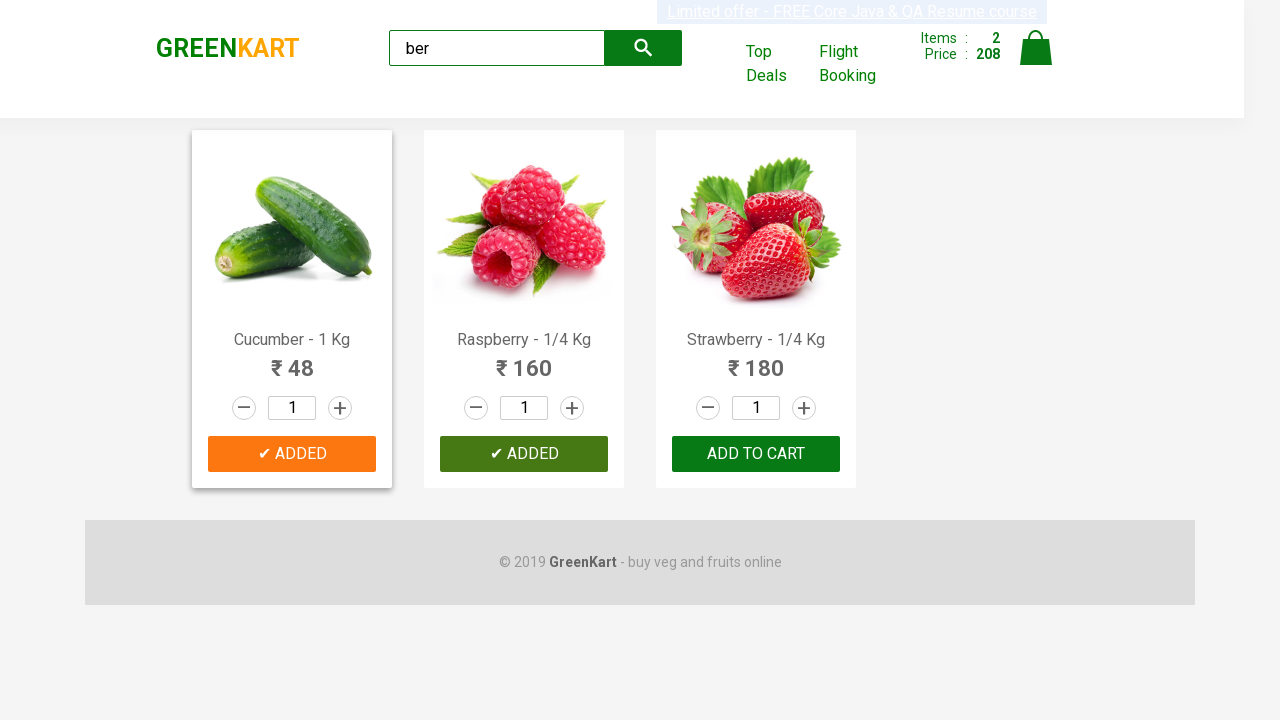

Clicked 'Add to Cart' button for a product at (756, 454) on div[class^='product'] [type*='button'] >> nth=2
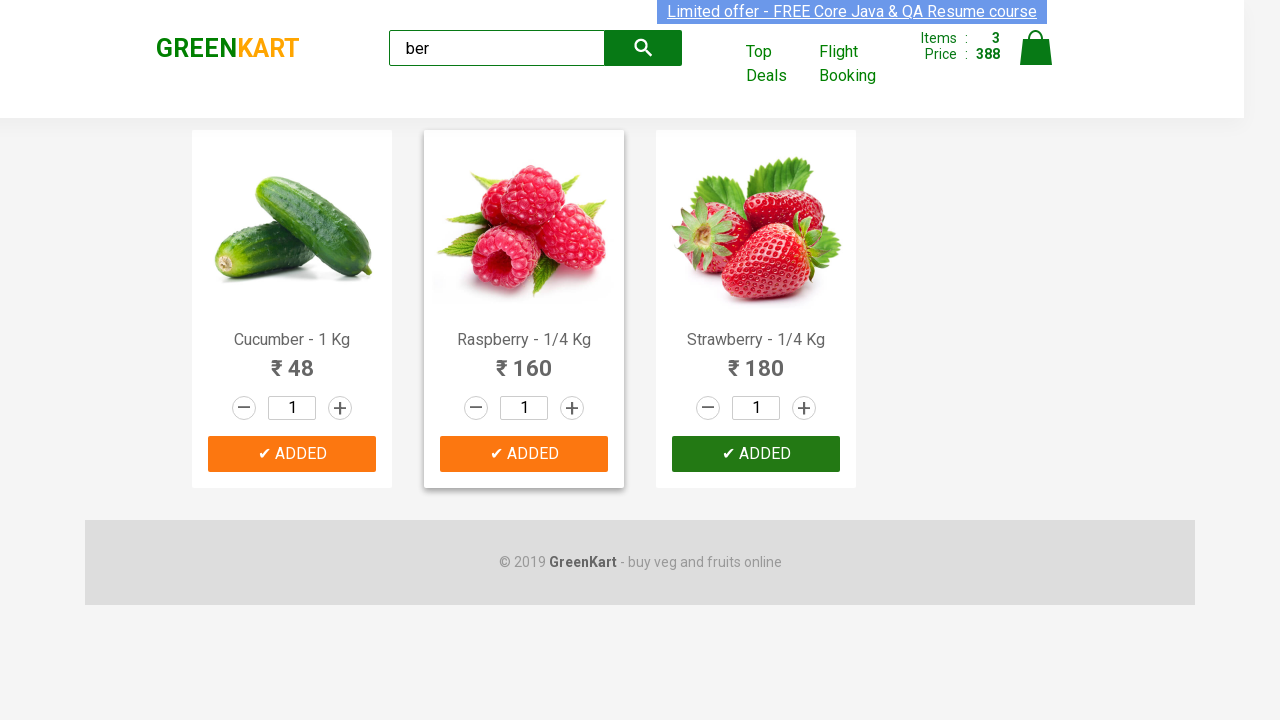

Clicked on cart icon to view cart at (1036, 59) on .cart-icon
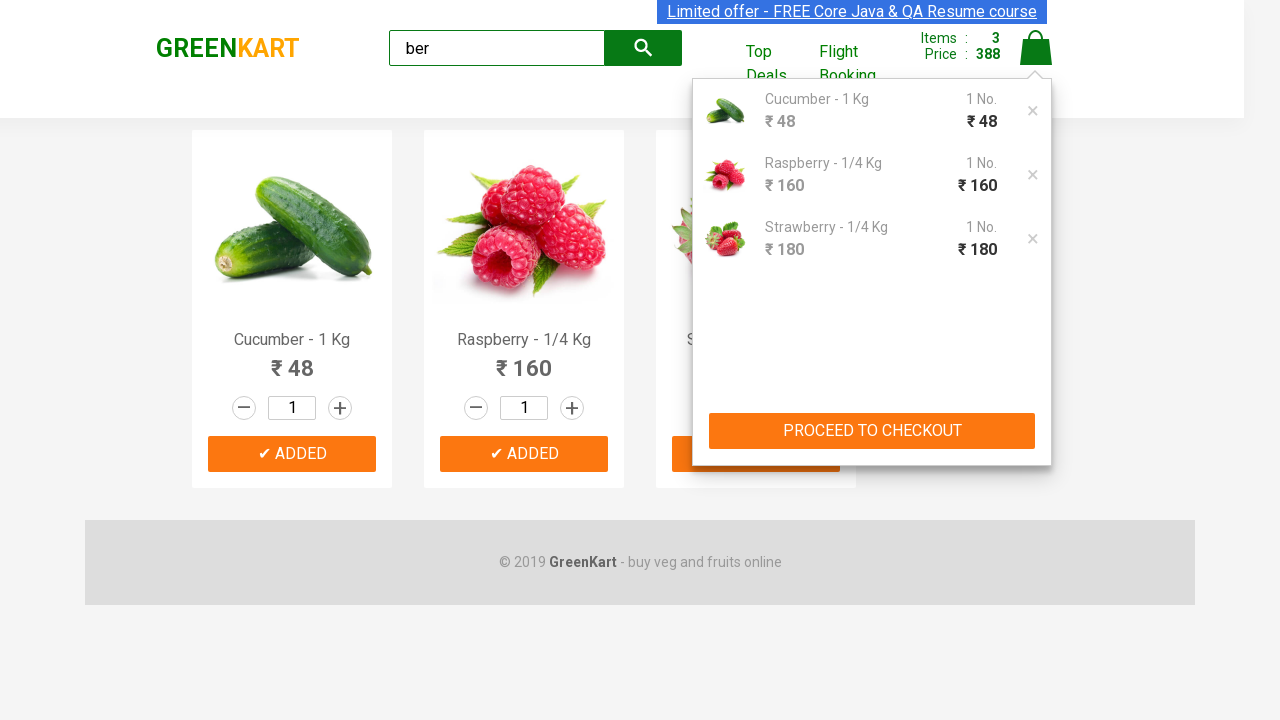

Clicked checkout button to proceed to checkout at (872, 431) on div[class^='action']:nth-child(2) button[type='button']
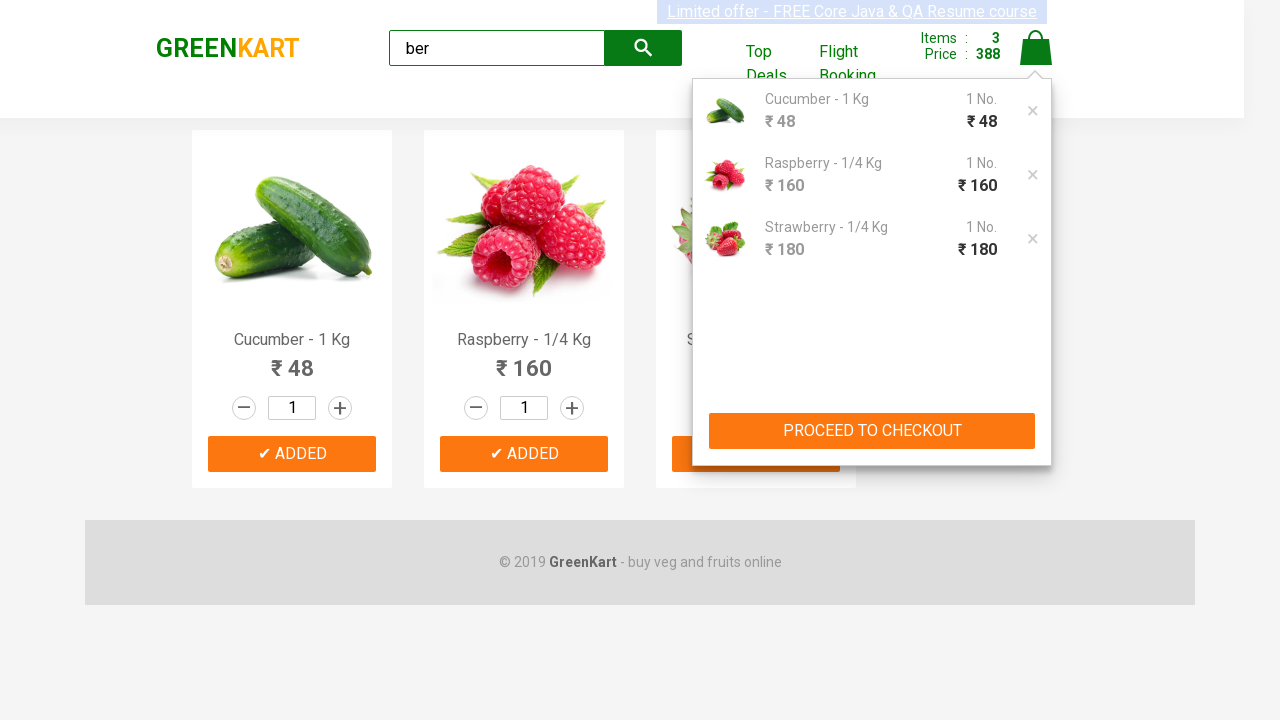

Entered promo code 'rahulshettyacademy' on .promoCode
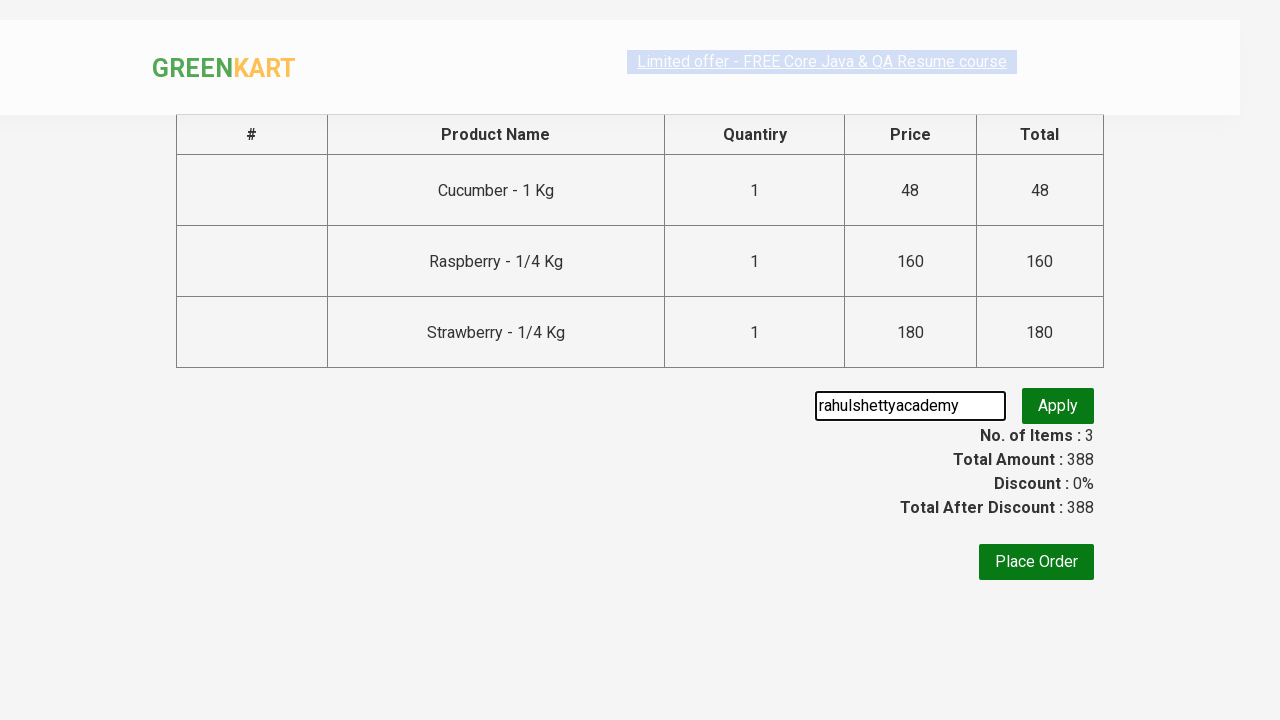

Clicked button to apply promo code at (1058, 406) on .promoBtn
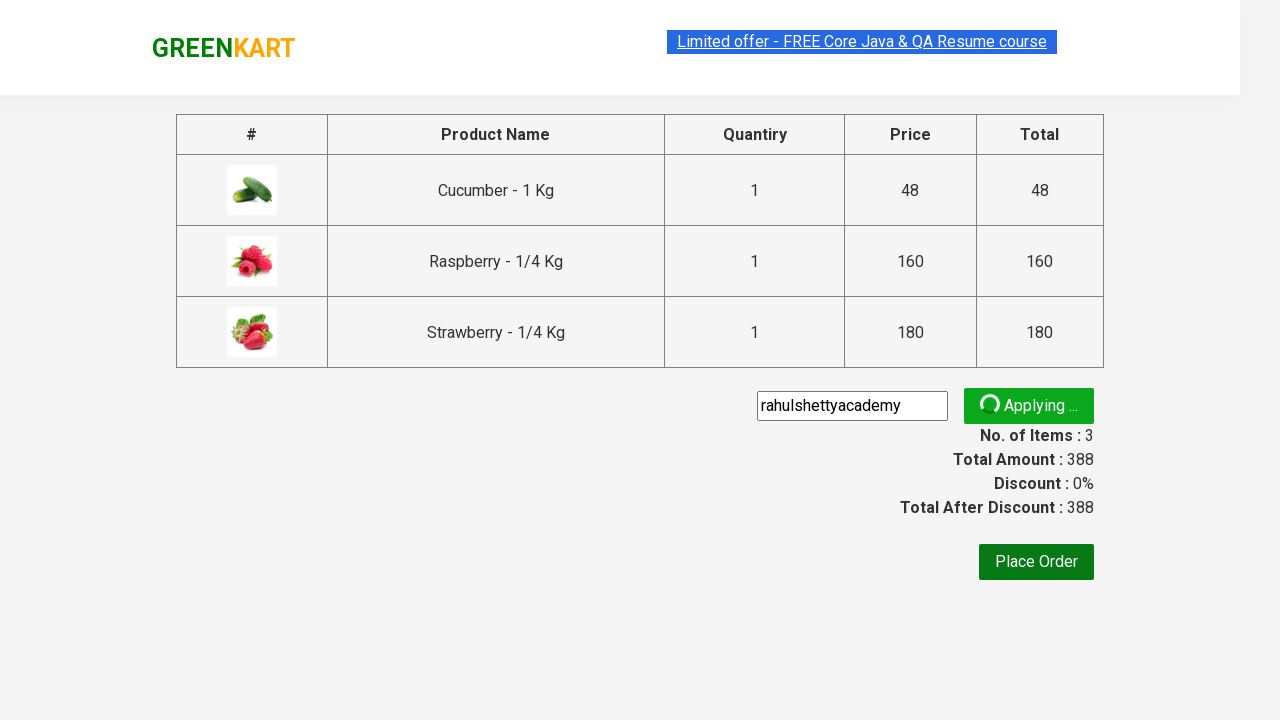

Promo code successfully applied - success message appeared
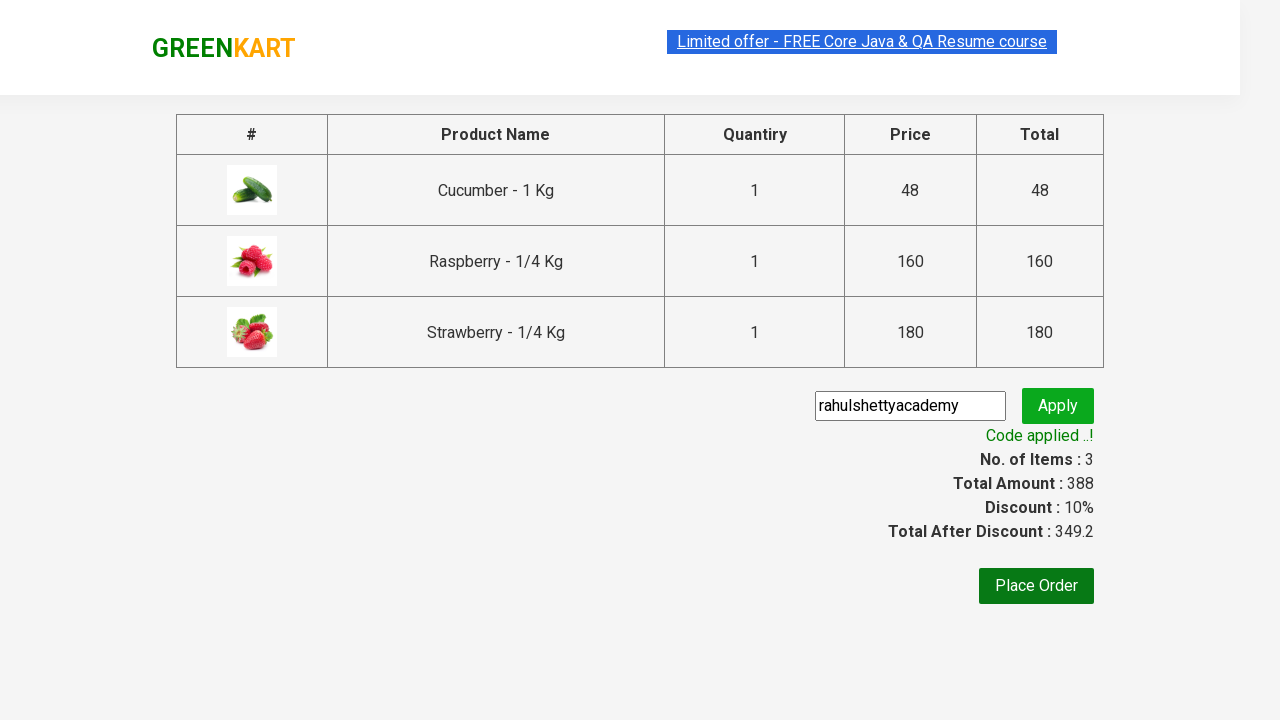

Retrieved promo code success message text
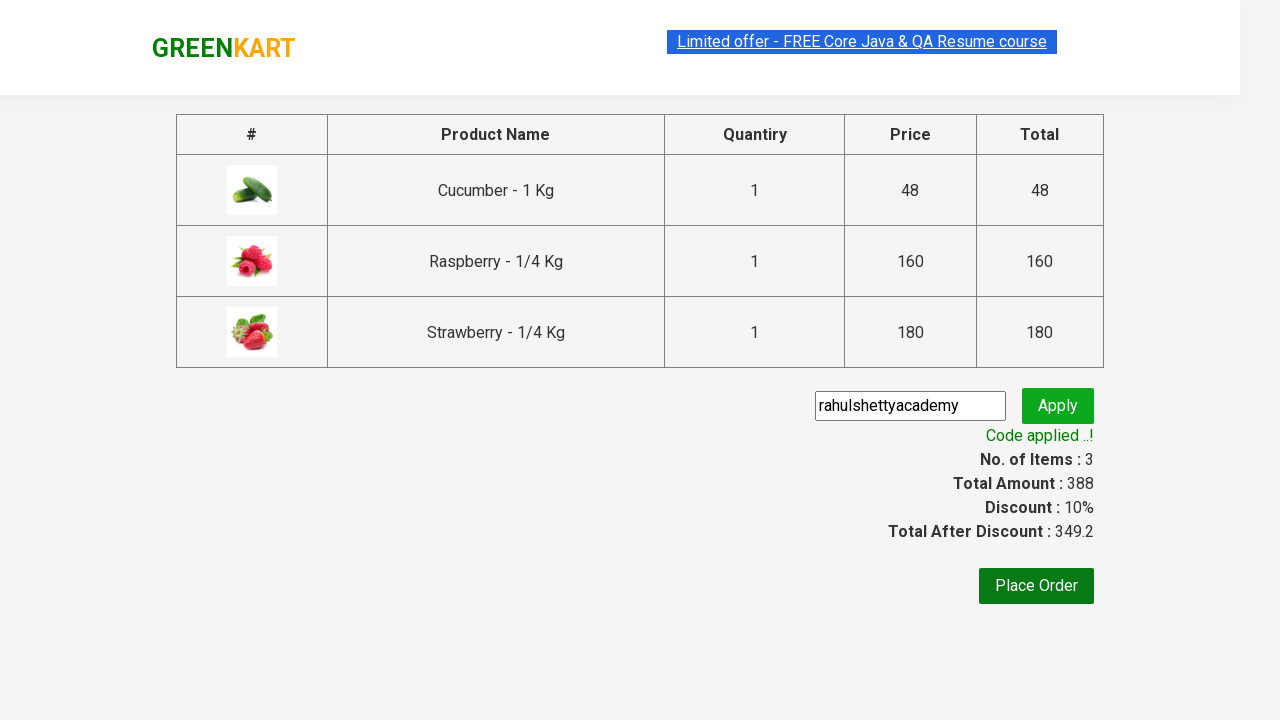

Verified that promo code was successfully applied
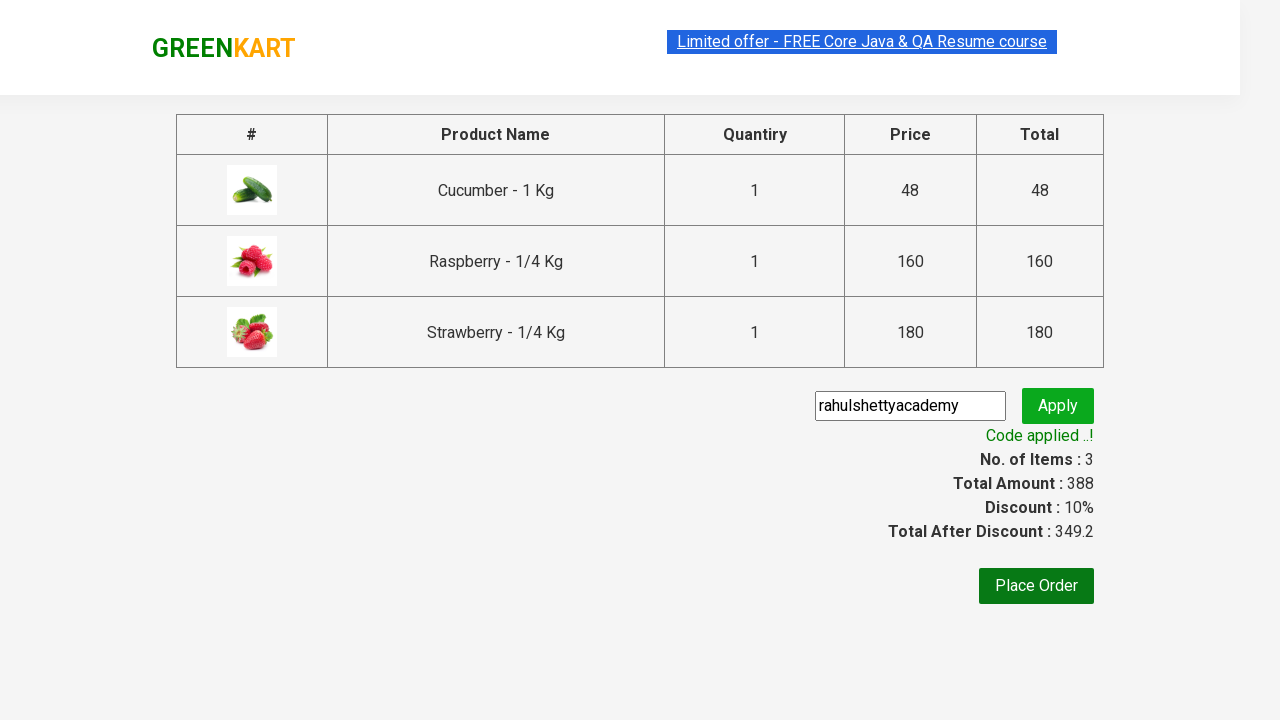

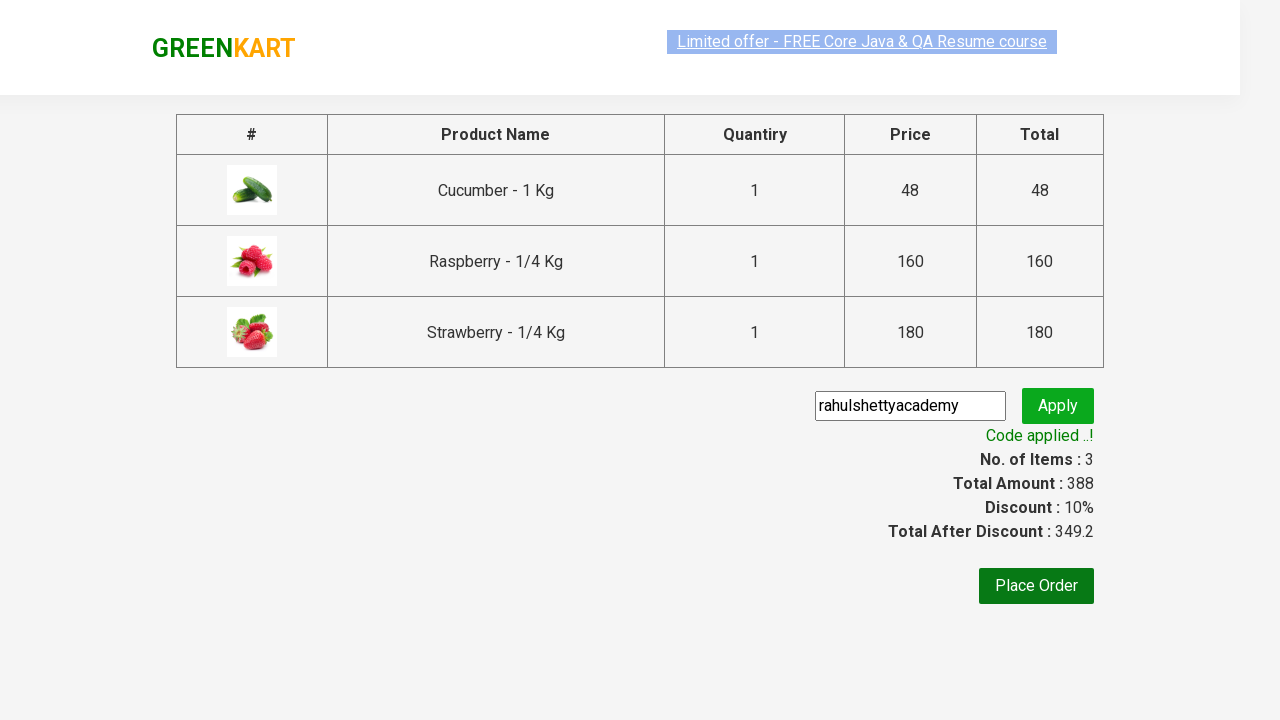